Tests the search functionality on Kabum website by entering a search query for "placa de video" (graphics card) and submitting the search

Starting URL: https://www.kabum.com.br

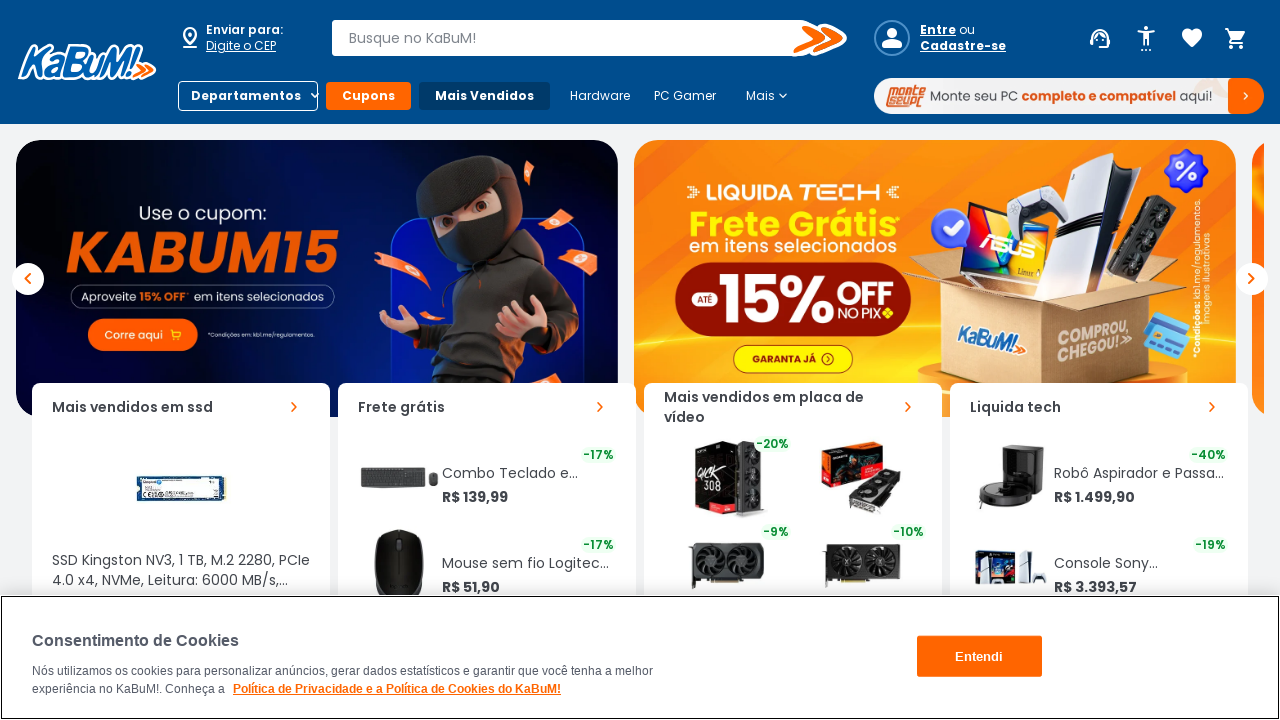

Filled search field with 'placa de video' (graphics card) on input[name='query']
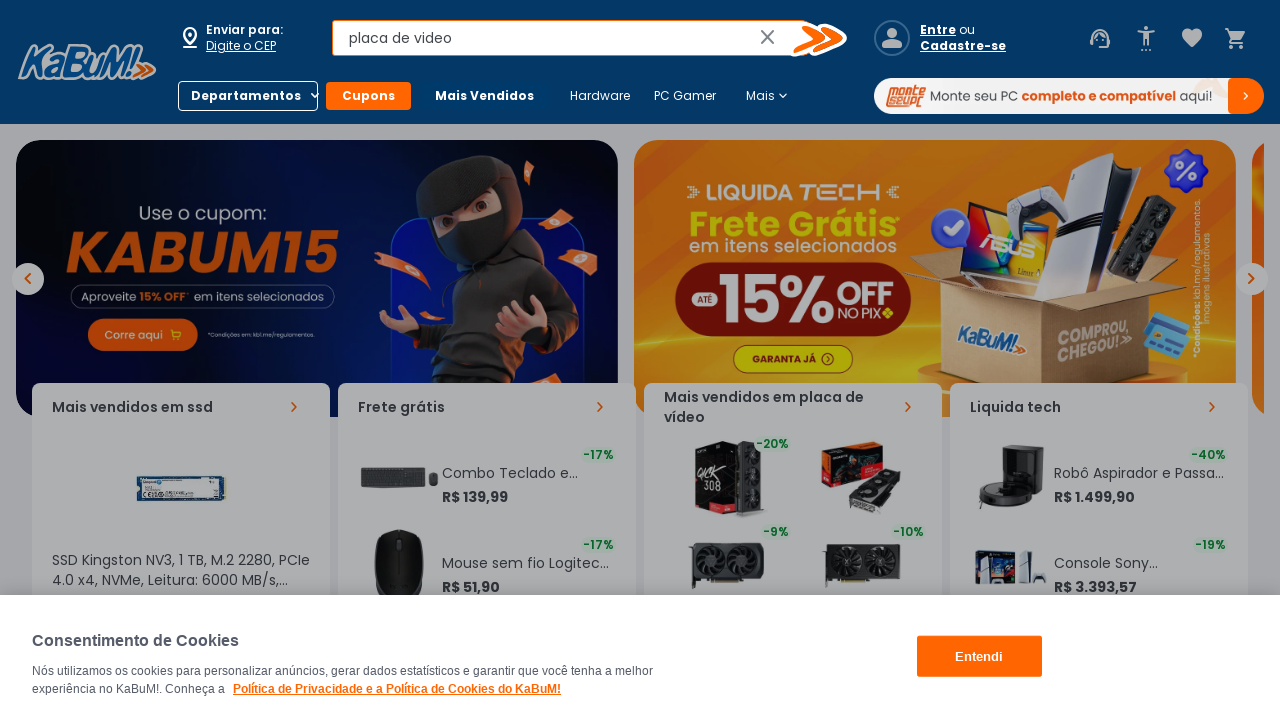

Pressed Enter to submit the search query on input[name='query']
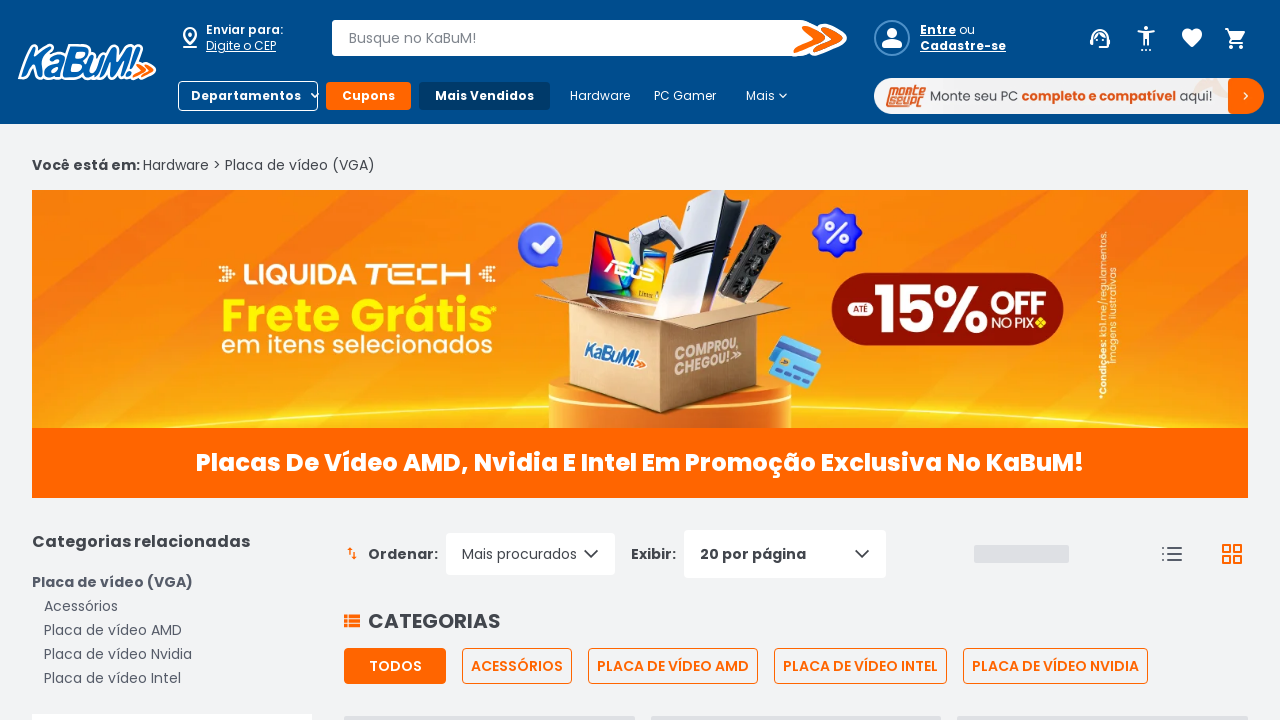

Waited 2 seconds for search results to load
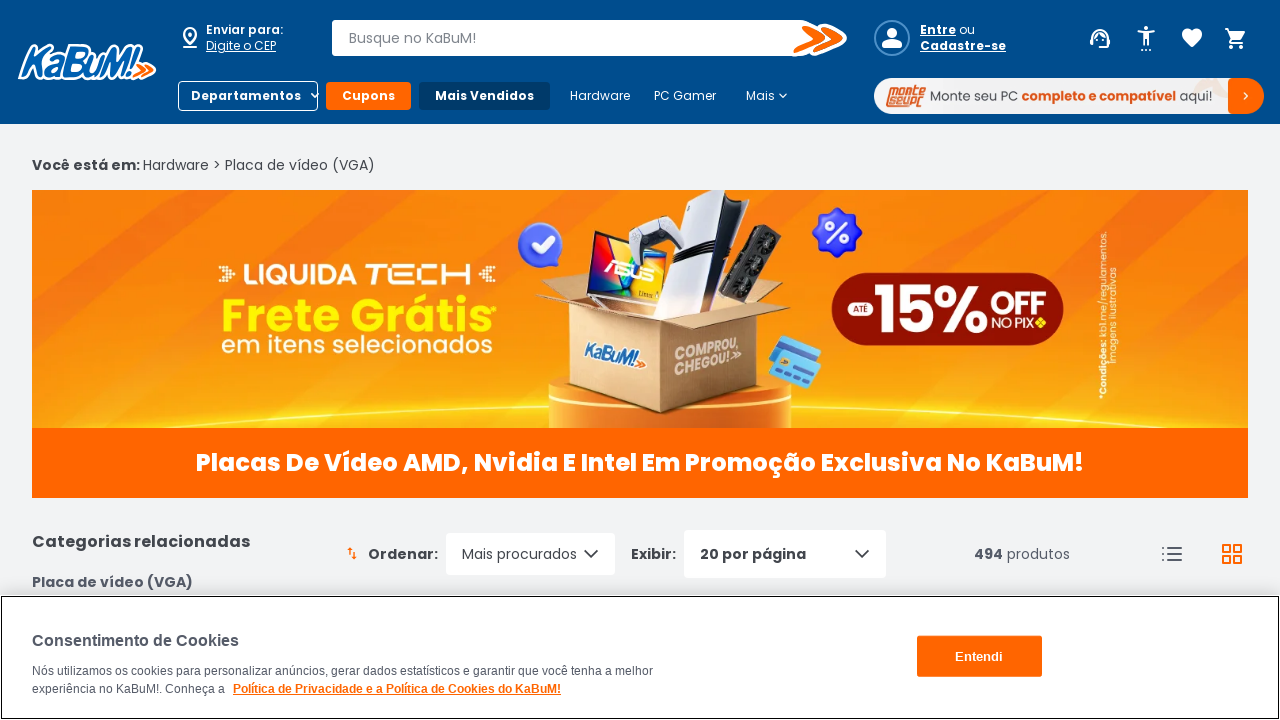

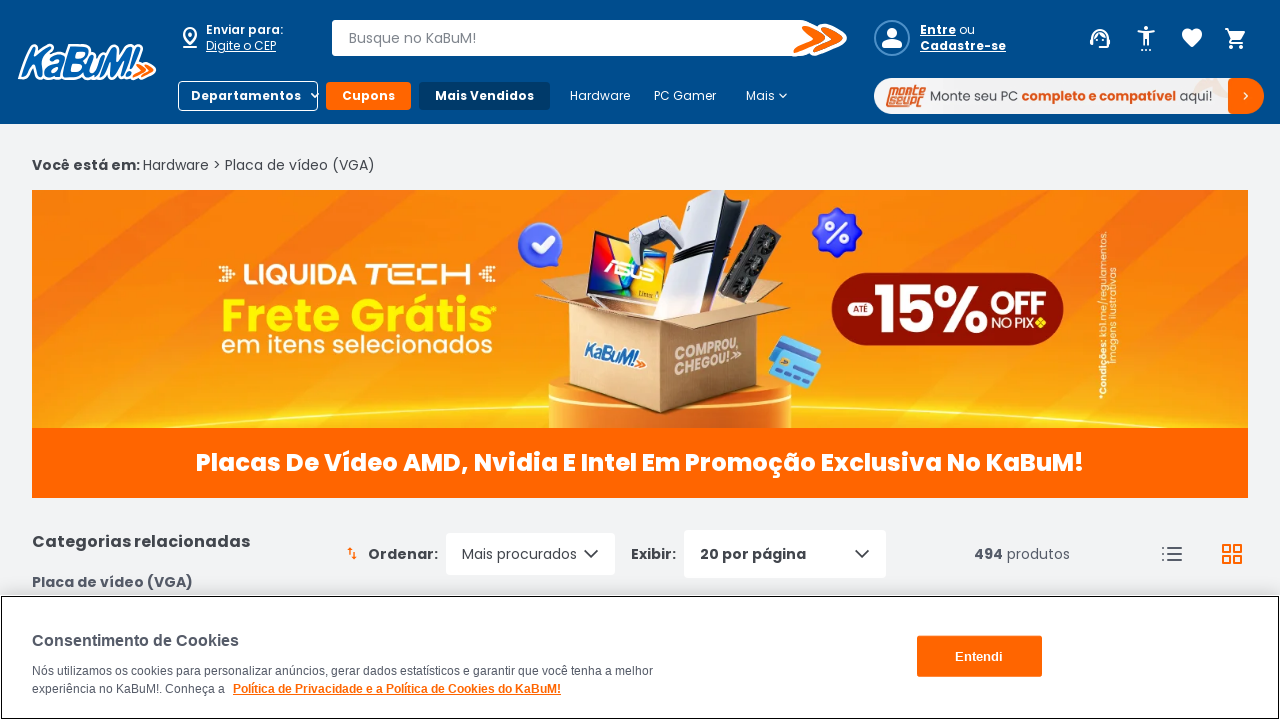